Navigates to KFC India website and scrolls down until the "Legal" link is visible, then clicks it

Starting URL: https://online.kfc.co.in/

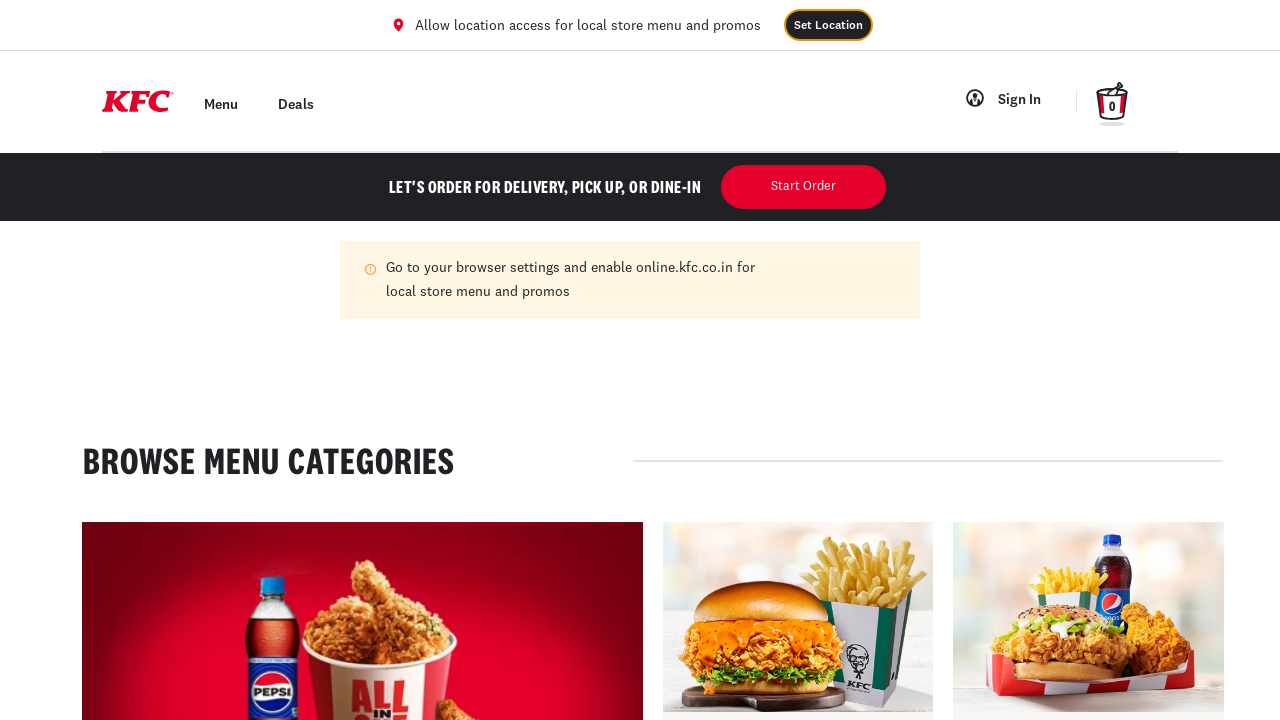

Navigated to KFC India website
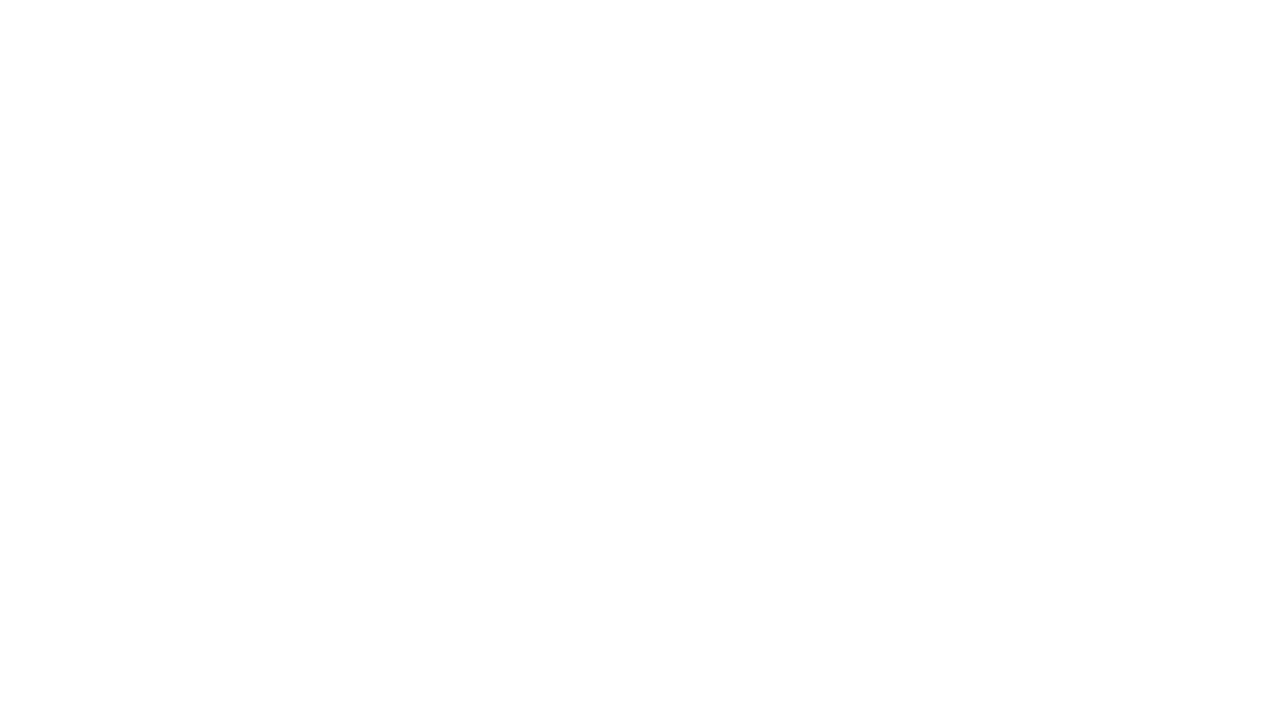

Scrolled down by 150 pixels to find Legal link on //span[text()='Legal']
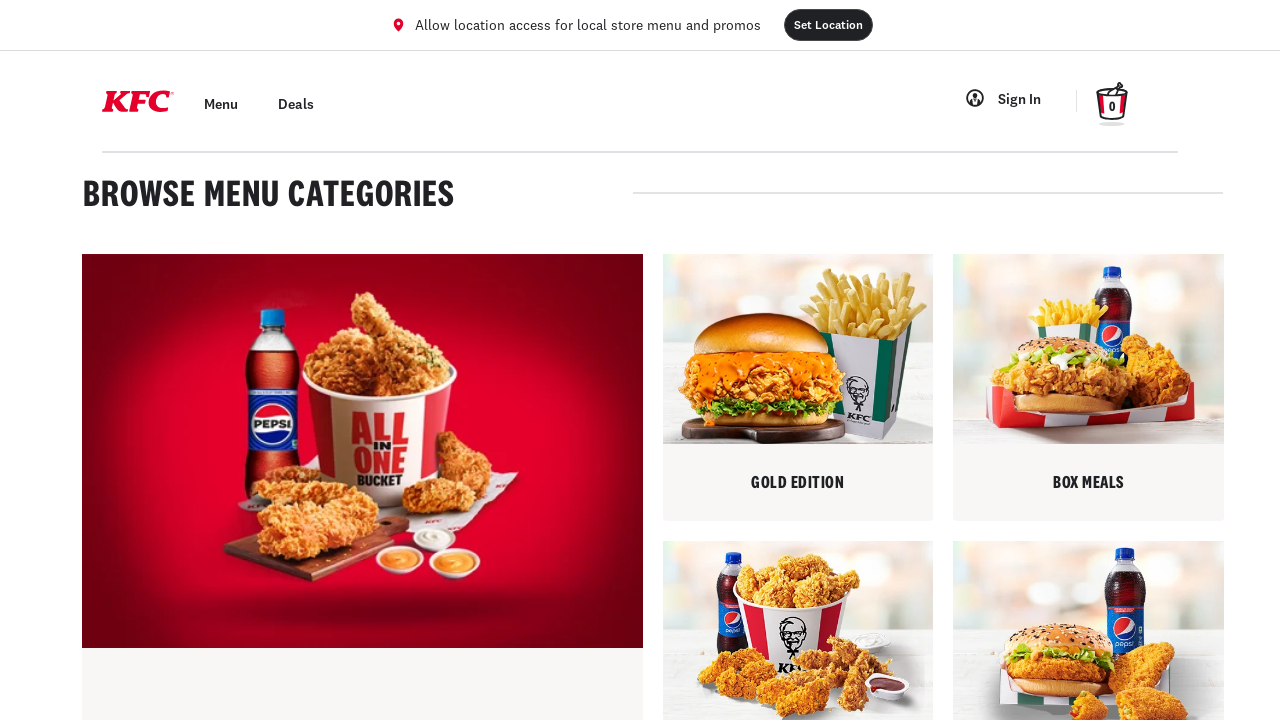

Clicked on Legal link at (271, 376) on //span[text()='Legal']
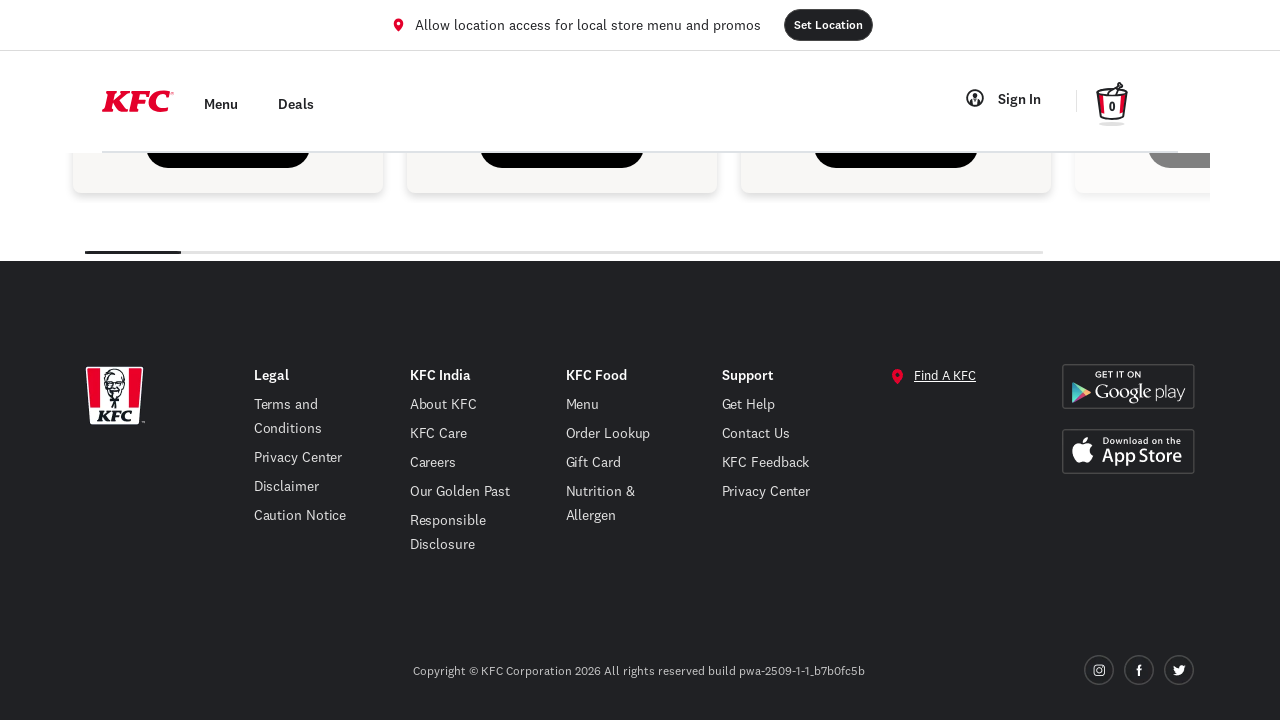

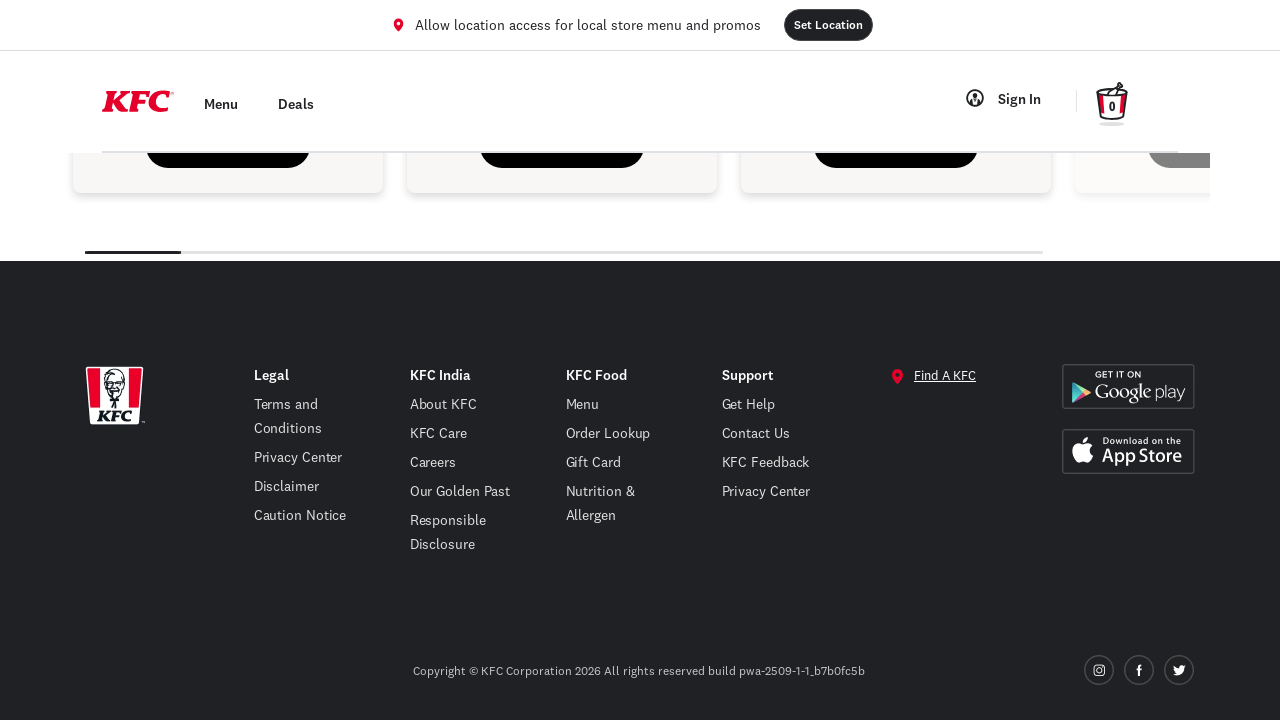